Tests the forgot password flow by clicking the forgot password link and submitting an email address

Starting URL: https://login.salesforce.com/

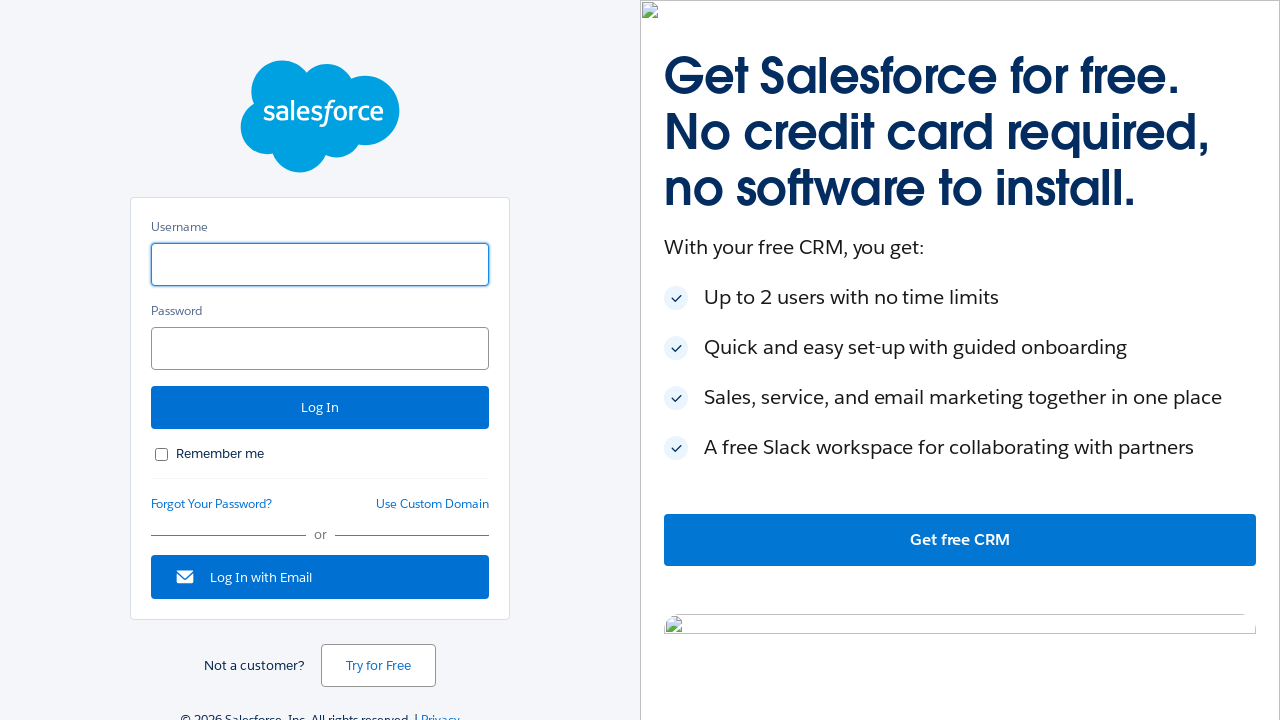

Clicked 'Forgot Your Password?' link at (212, 504) on xpath=//a[.='Forgot Your Password?']
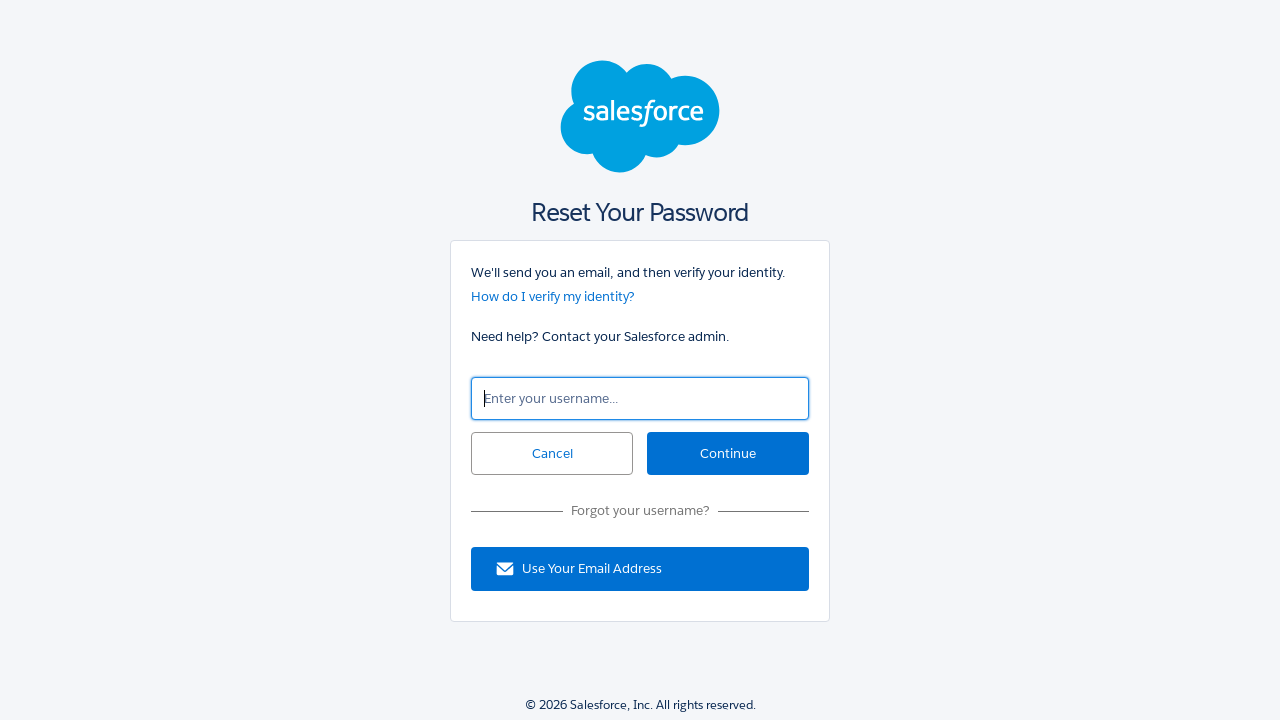

Filled email field with 'testuser@example.com' on #un
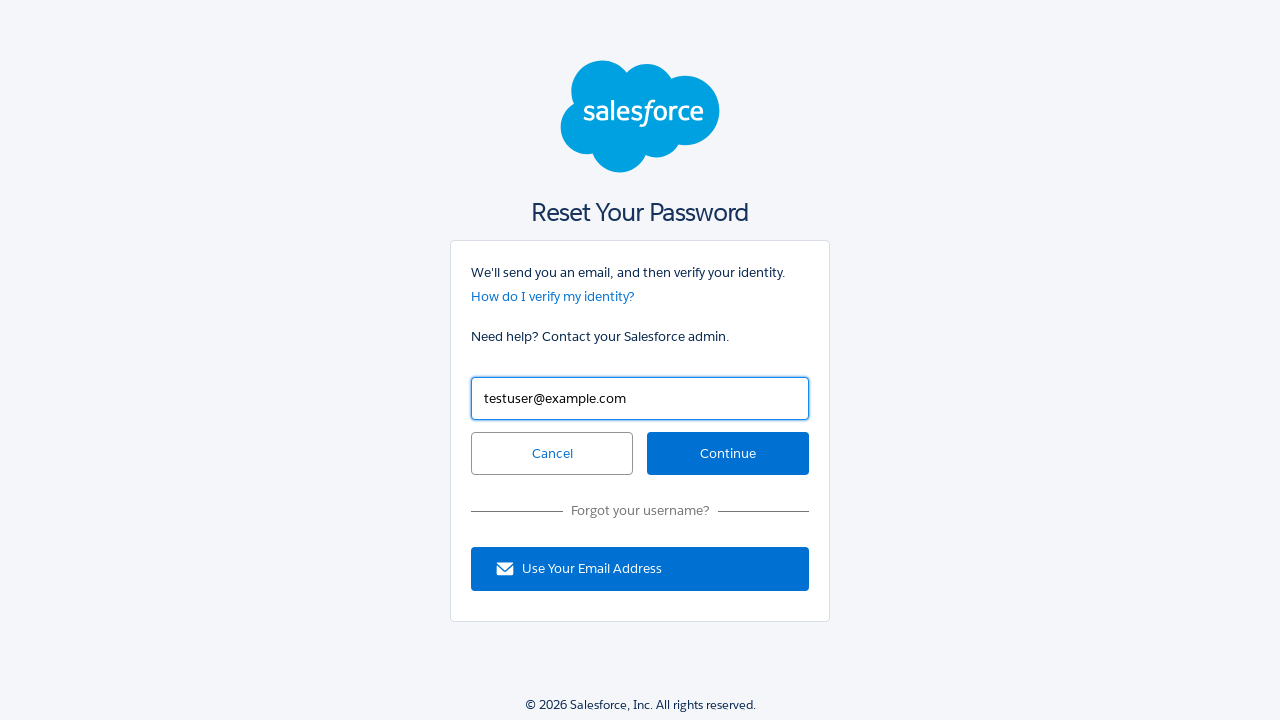

Clicked continue button to submit forgot password request at (728, 454) on xpath=//input[@id='continue']
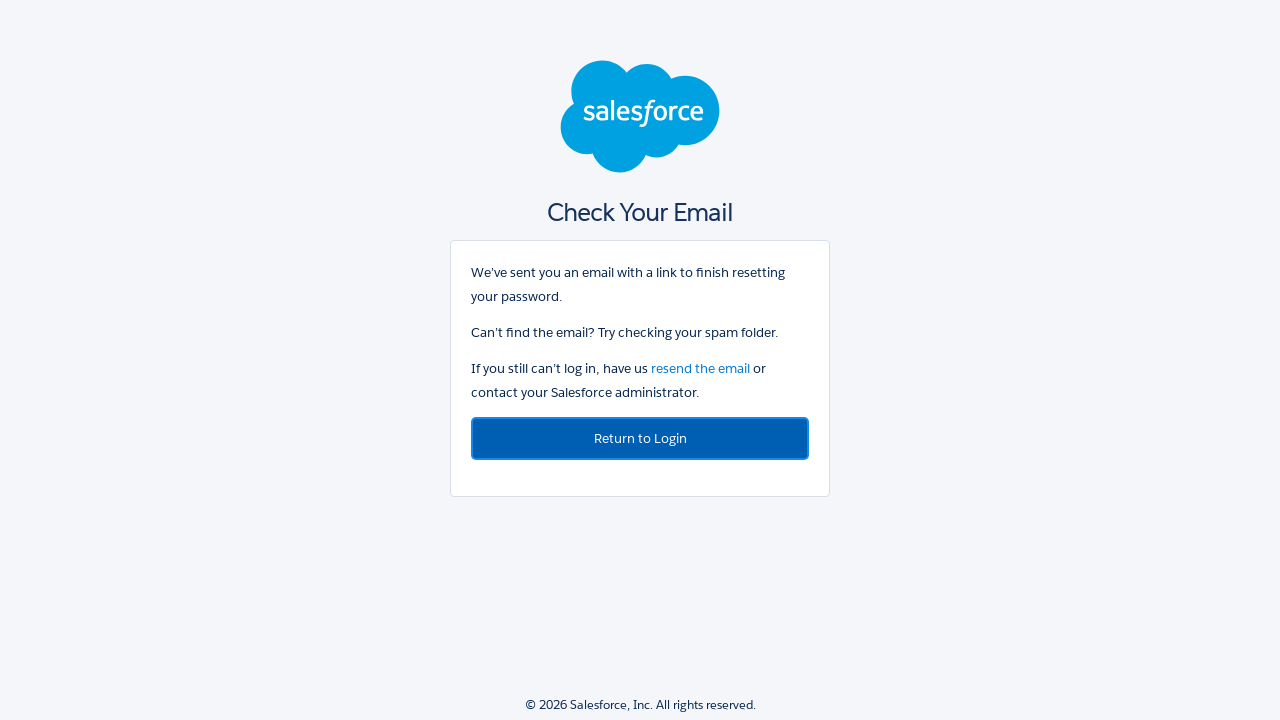

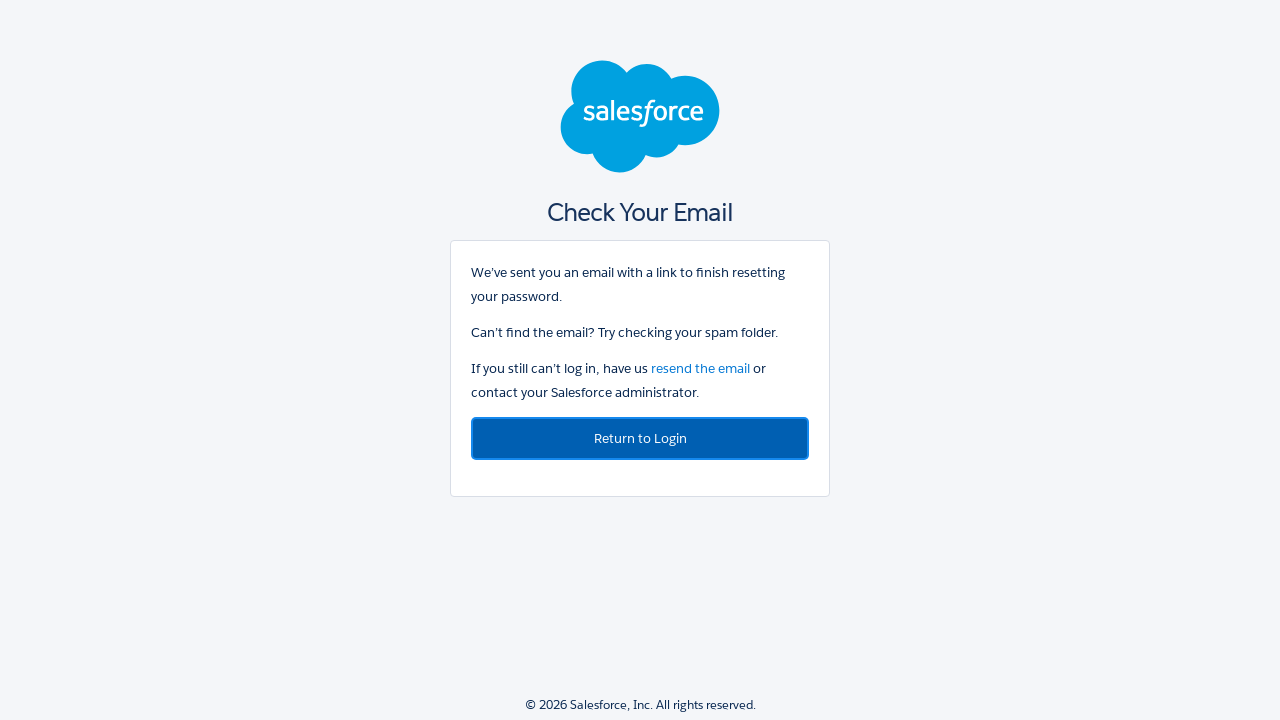